Tests date picker functionality with special handling for Saturday - selects tomorrow's date but uses different XPath selector when today is Saturday to handle week row boundaries in the calendar.

Starting URL: https://demoqa.com/date-picker

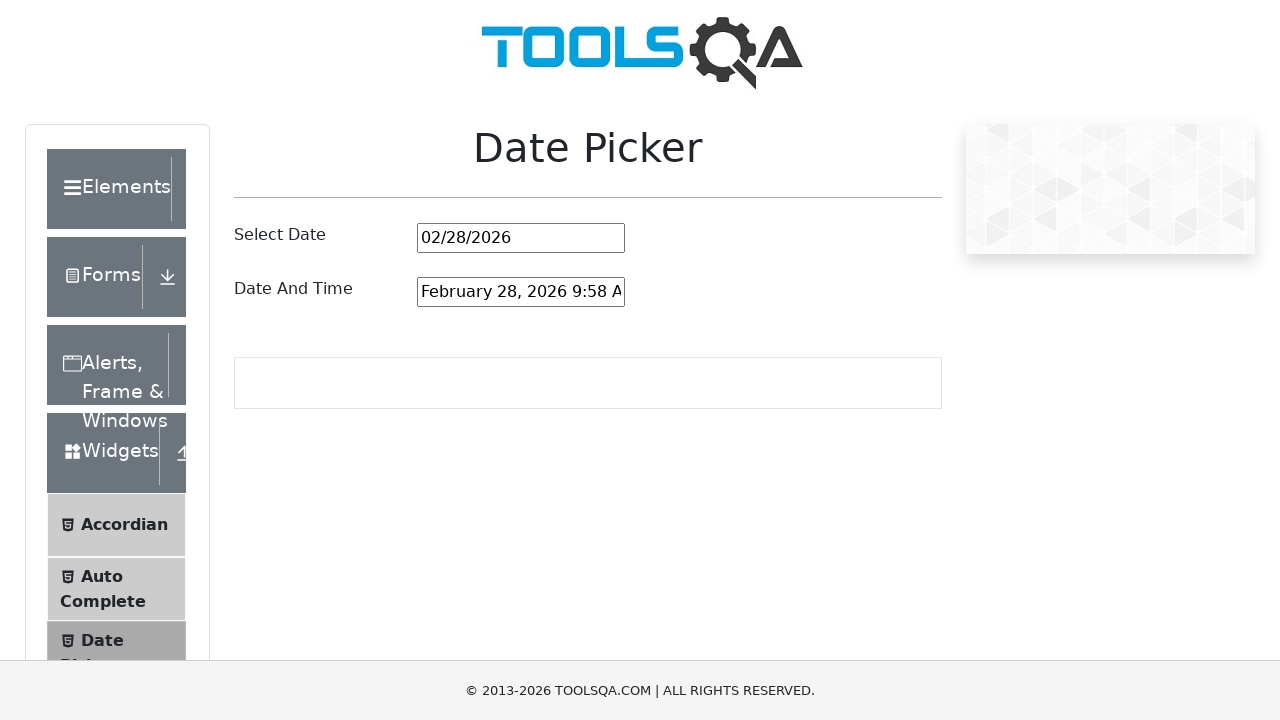

Clicked on date picker input to open calendar at (521, 238) on #datePickerMonthYearInput
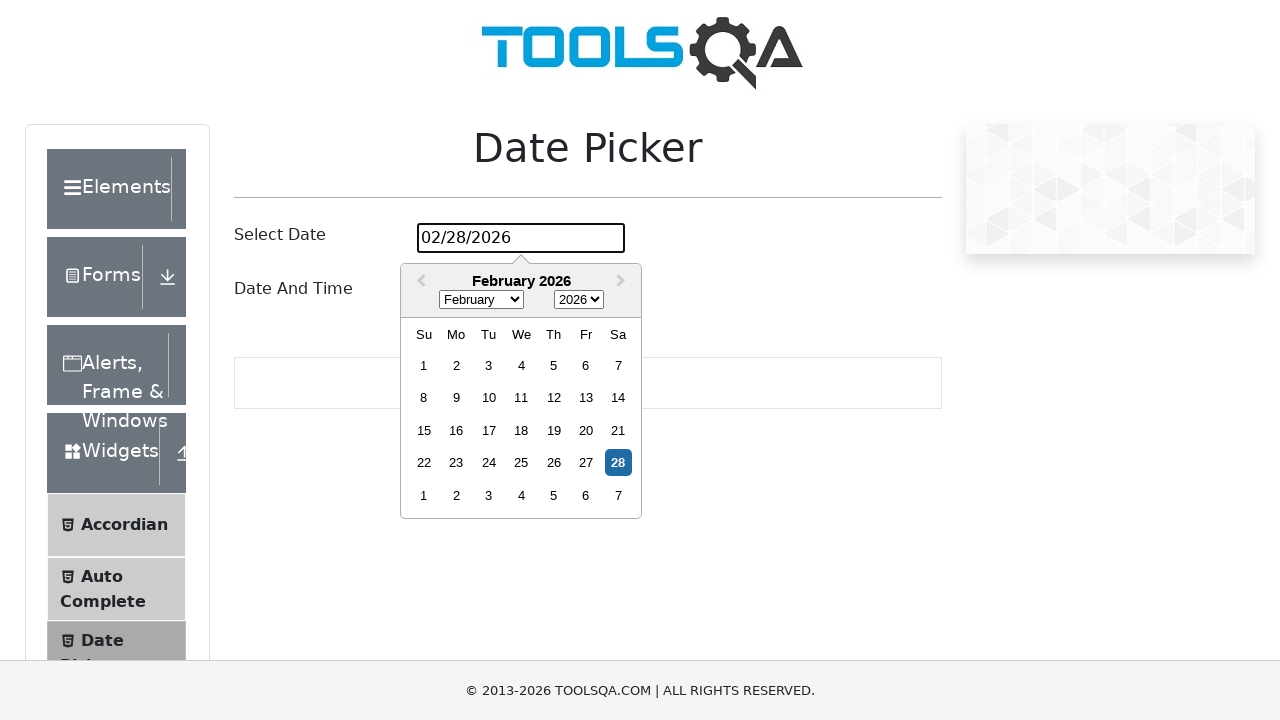

Calculated tomorrow's date: 03/01/2026
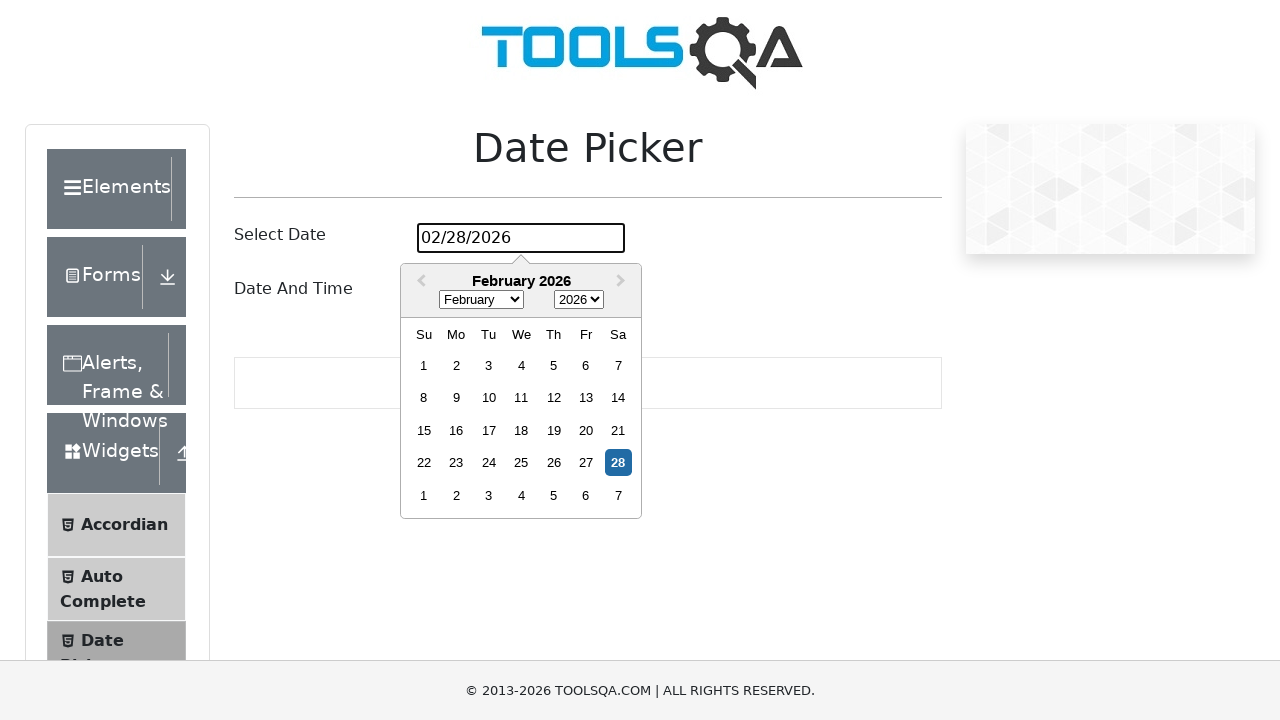

Retrieved current day of week: SATURDAY
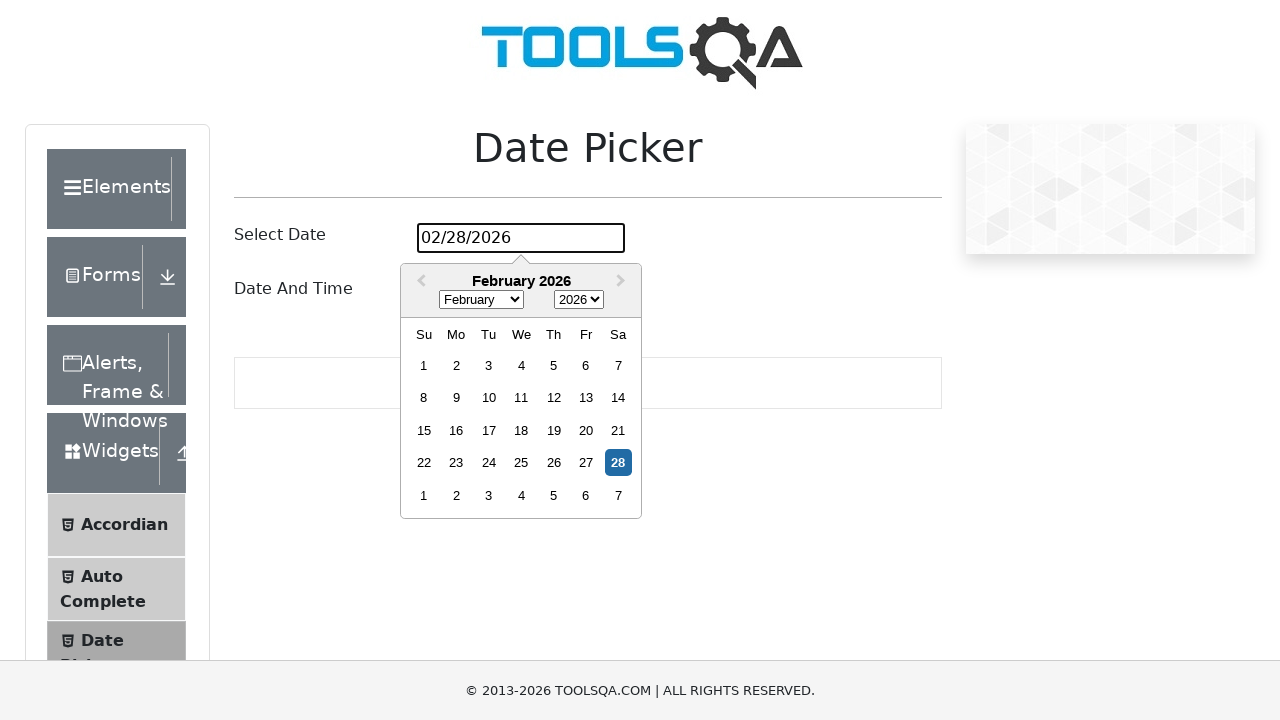

Clicked tomorrow's date using Saturday week boundary selector at (424, 495) on xpath=//div[contains(@class, 'today')]/following::div[1]/div[1]
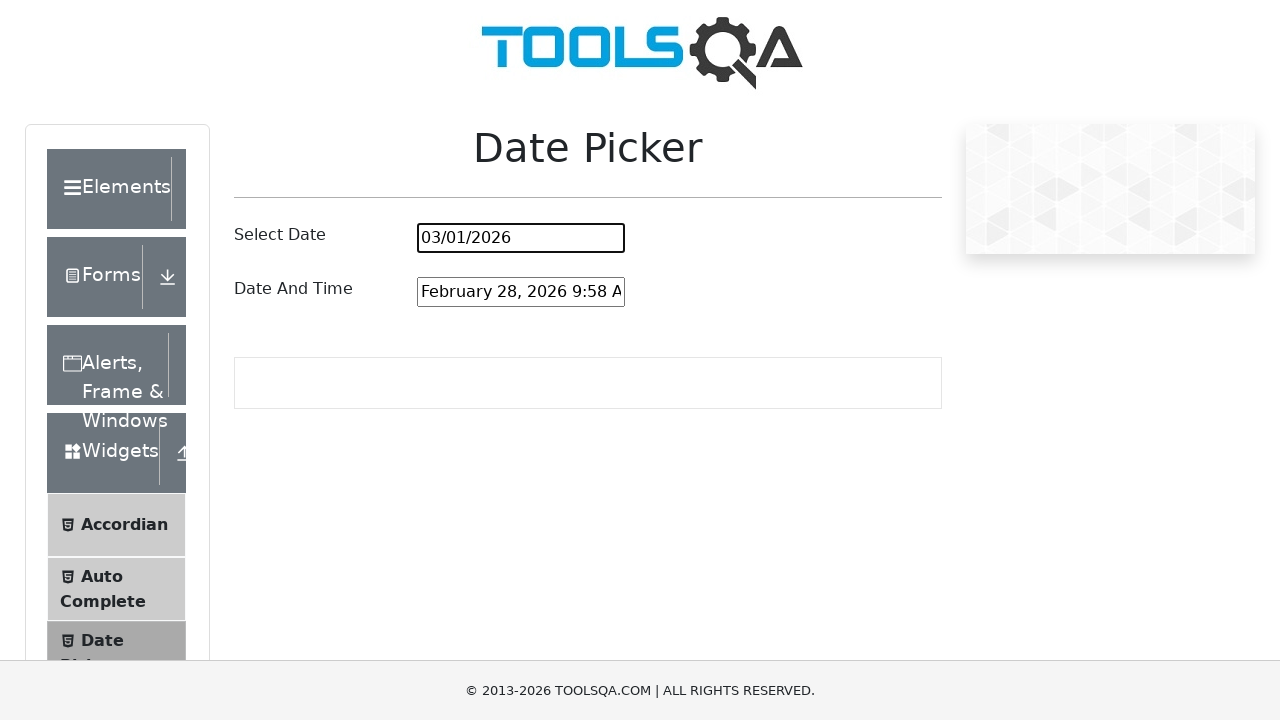

Verified date picker displays selected date: 03/01/2026
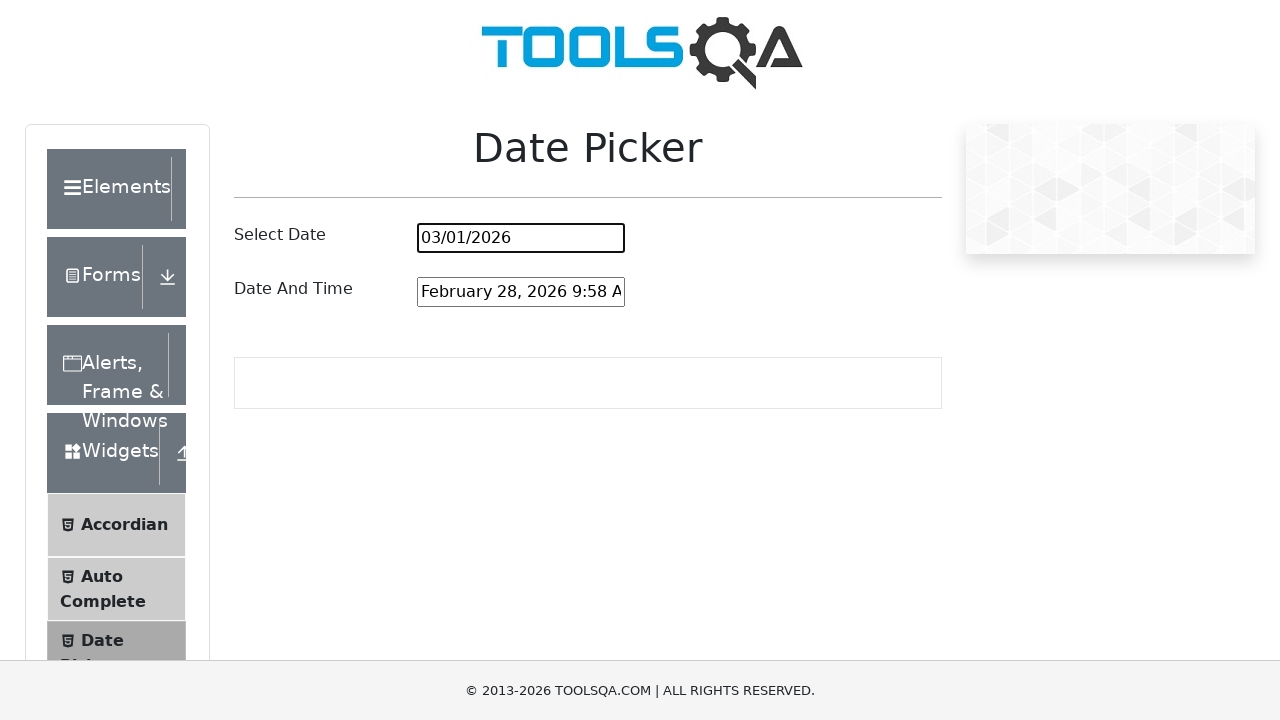

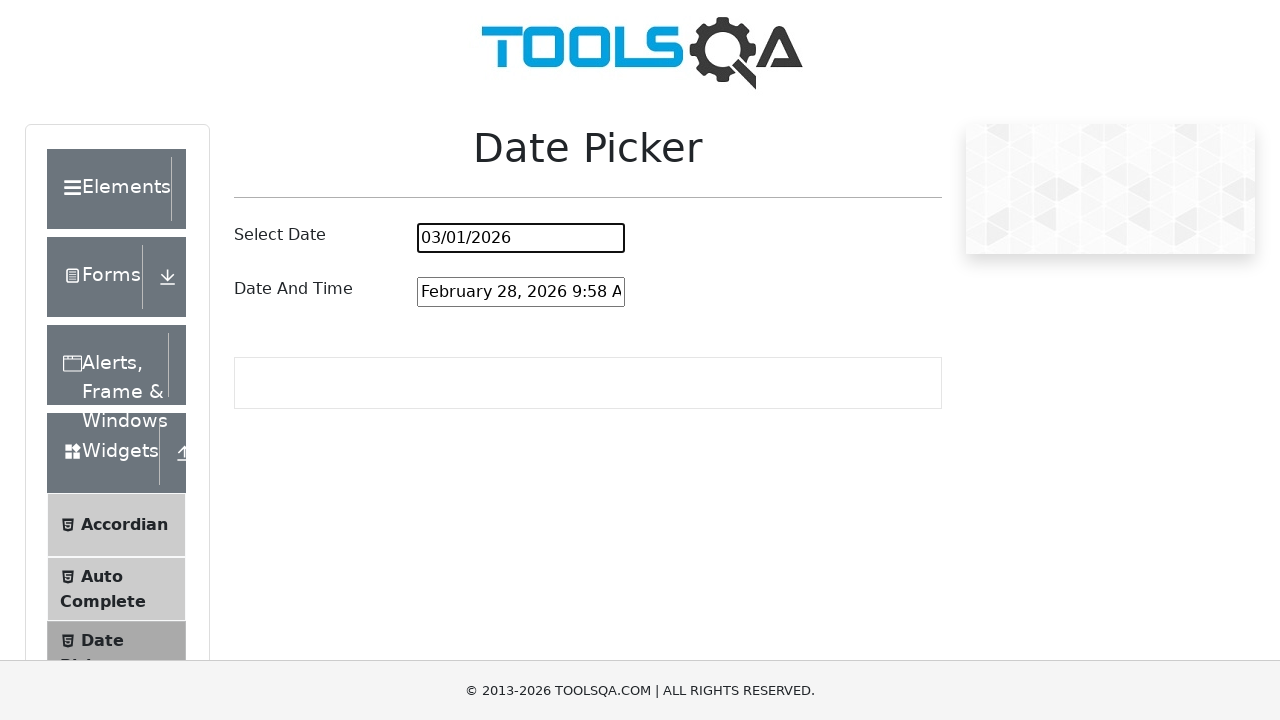